Tests form submission by extracting a value from an element's attribute, calculating a mathematical result using logarithm and sine functions, filling in the answer, checking two checkboxes, and submitting the form.

Starting URL: http://suninjuly.github.io/get_attribute.html

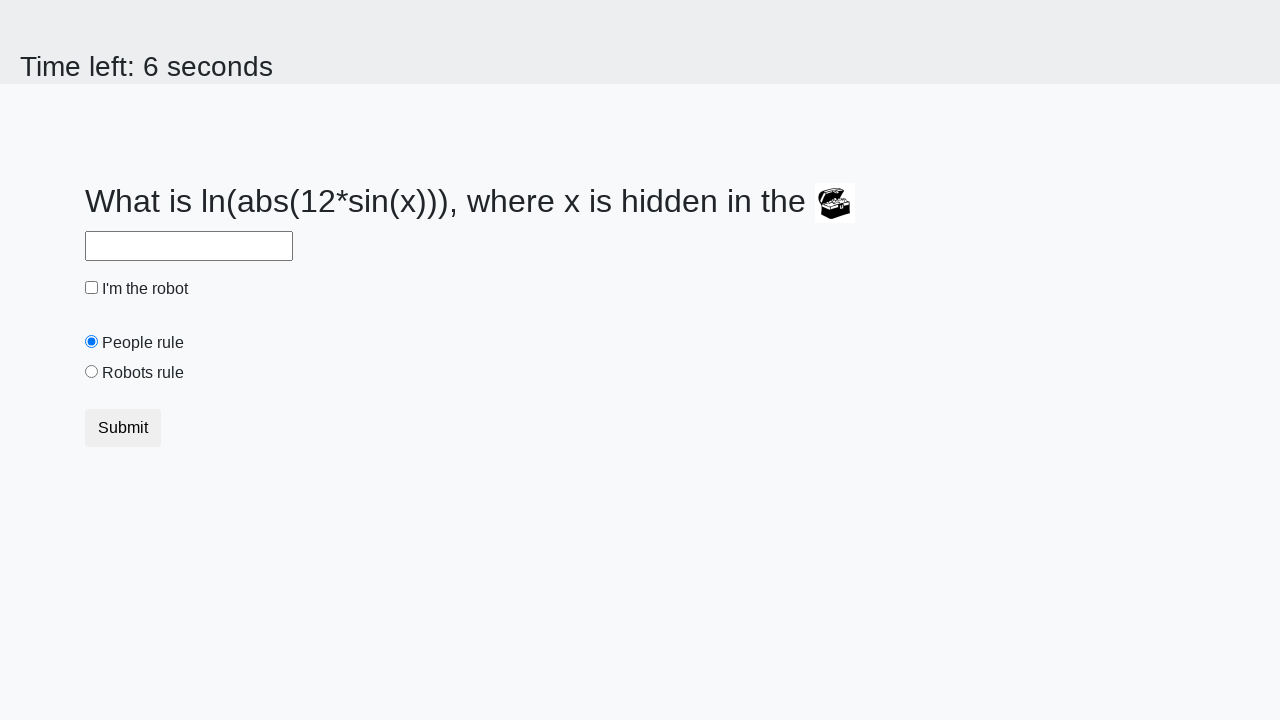

Retrieved valuex attribute from treasure element
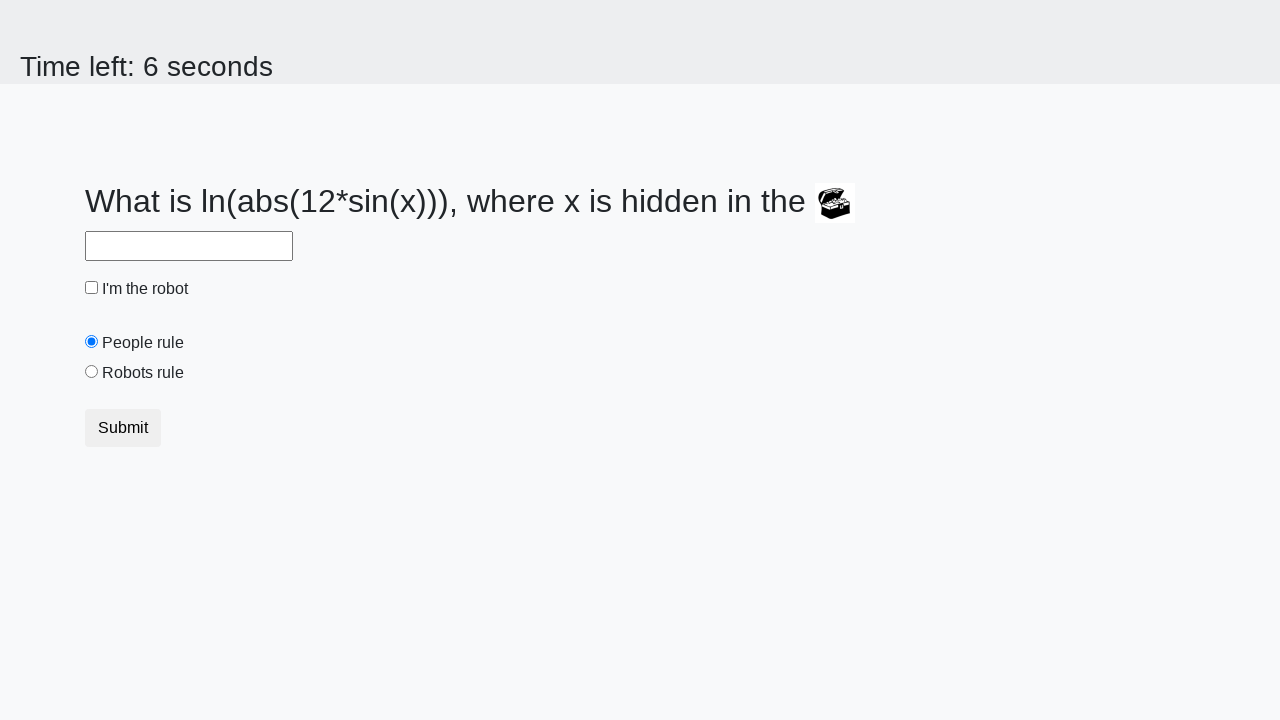

Calculated answer using logarithm and sine functions: 2.3341644612300745
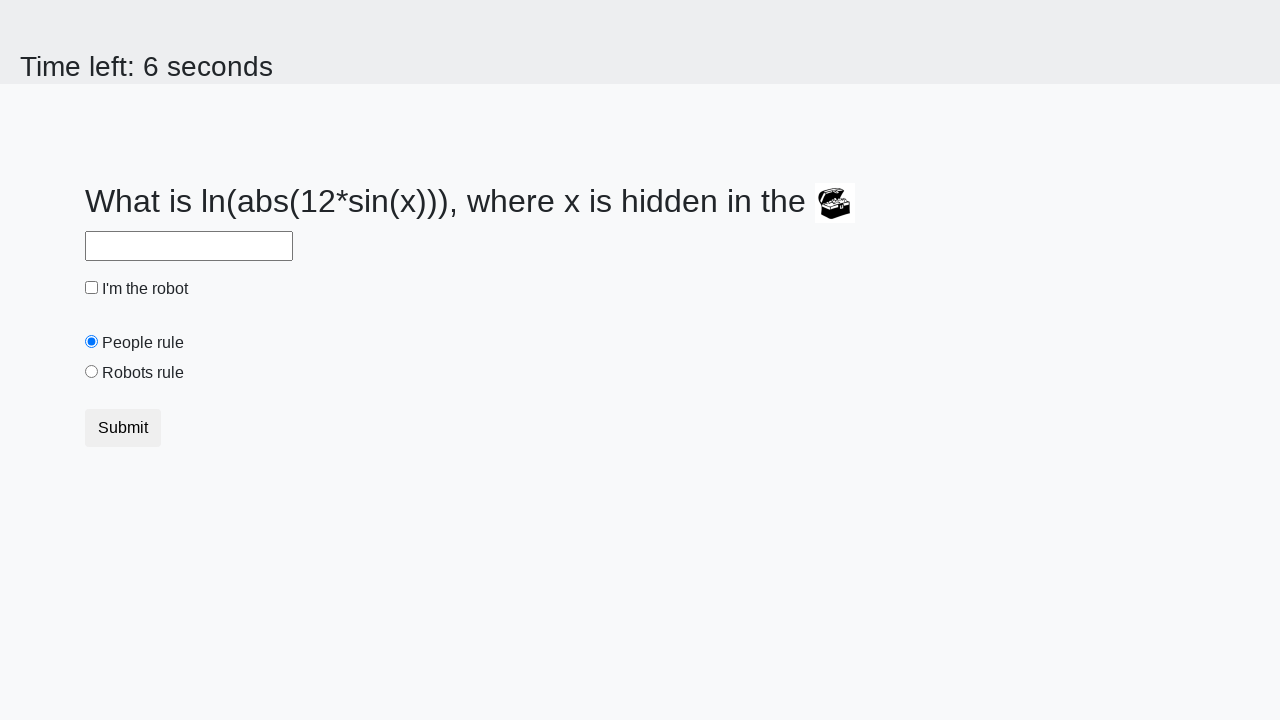

Filled answer field with calculated value on #answer
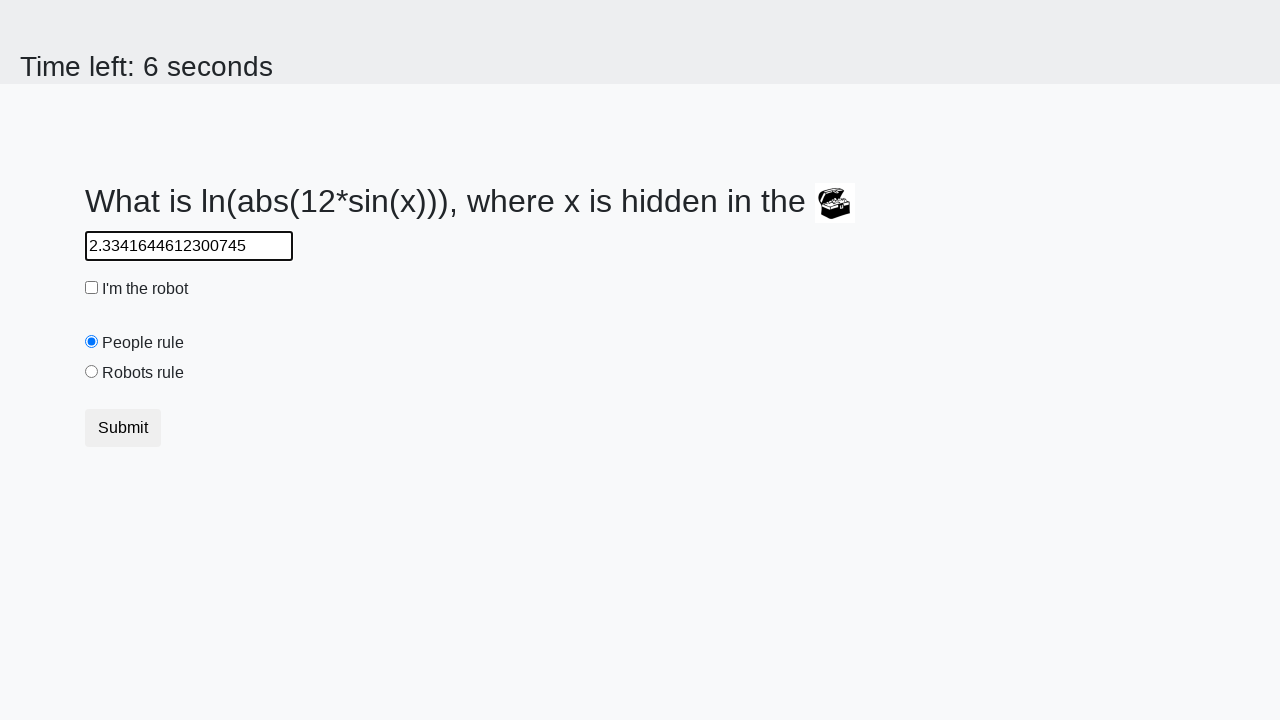

Checked robot checkbox at (92, 288) on #robotCheckbox
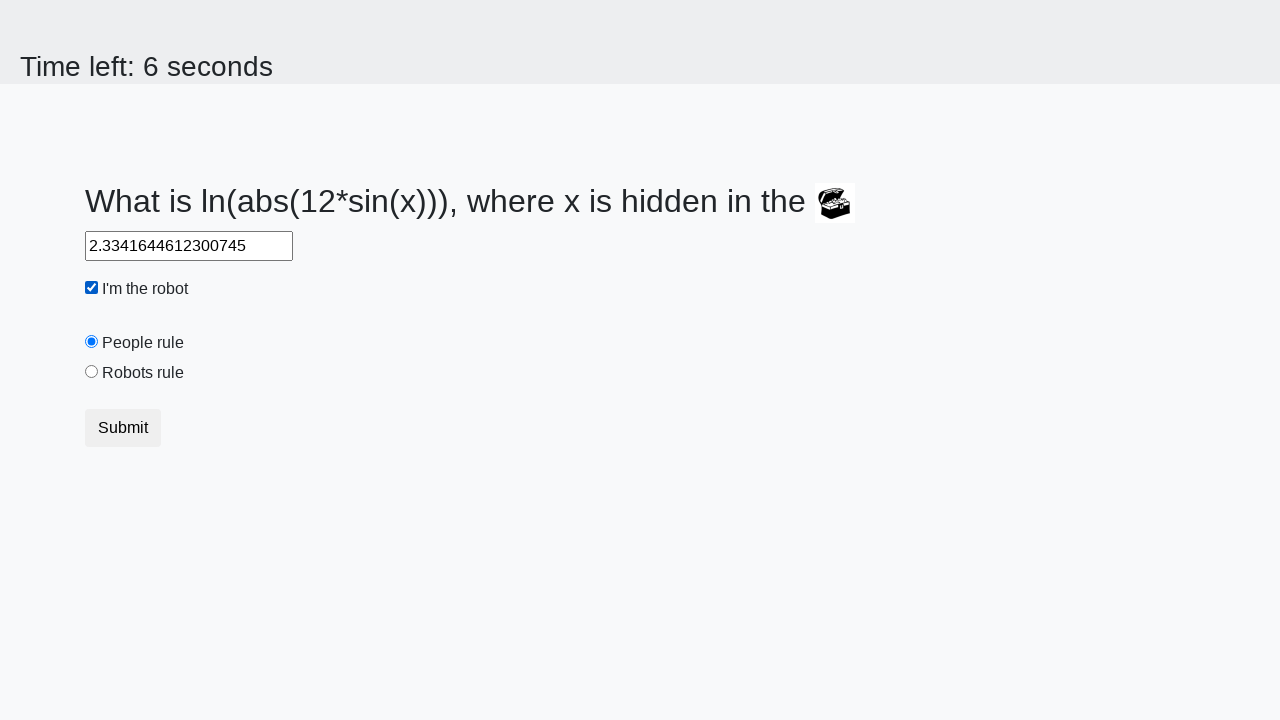

Checked robots rule checkbox at (92, 372) on #robotsRule
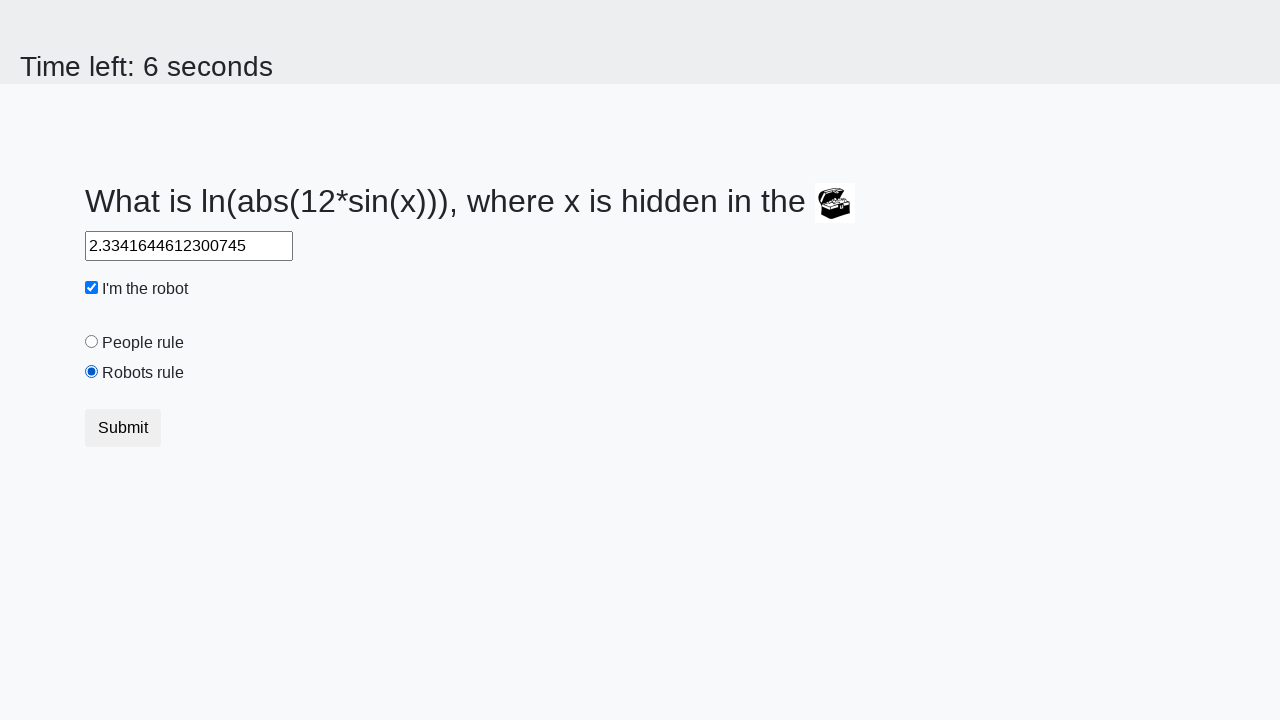

Clicked submit button to submit form at (123, 428) on button.btn
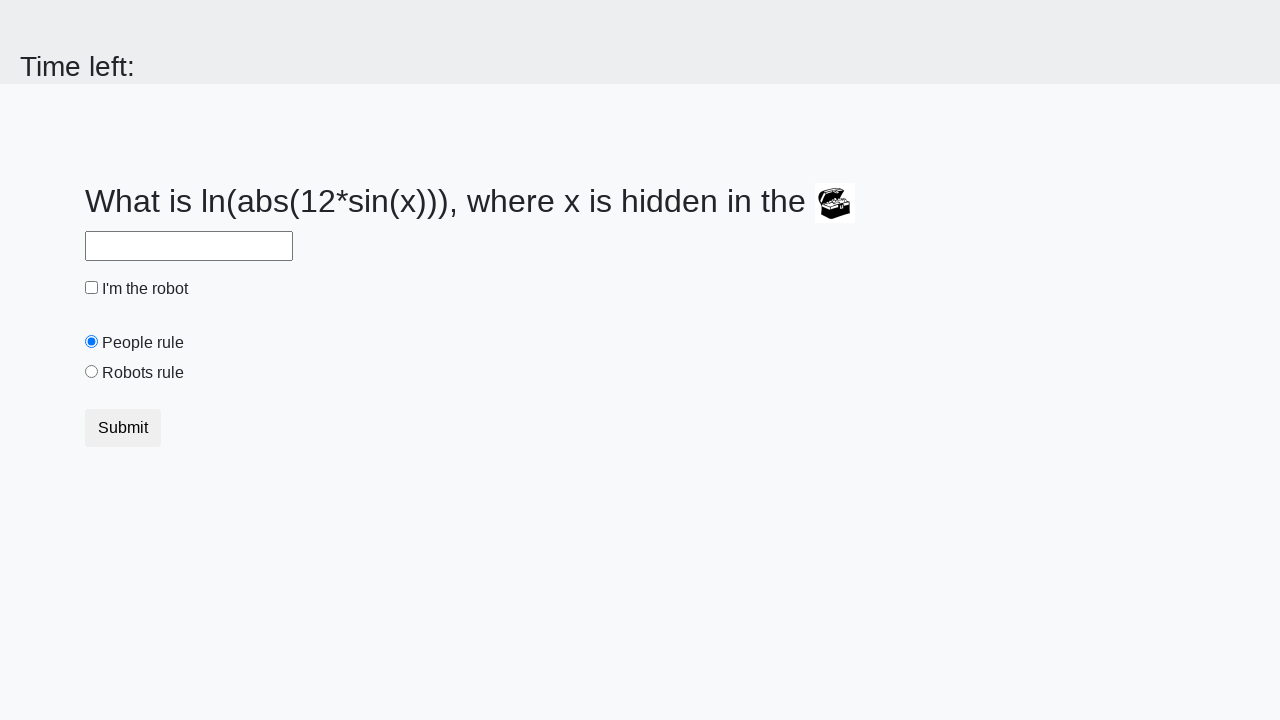

Waited for page to process form submission
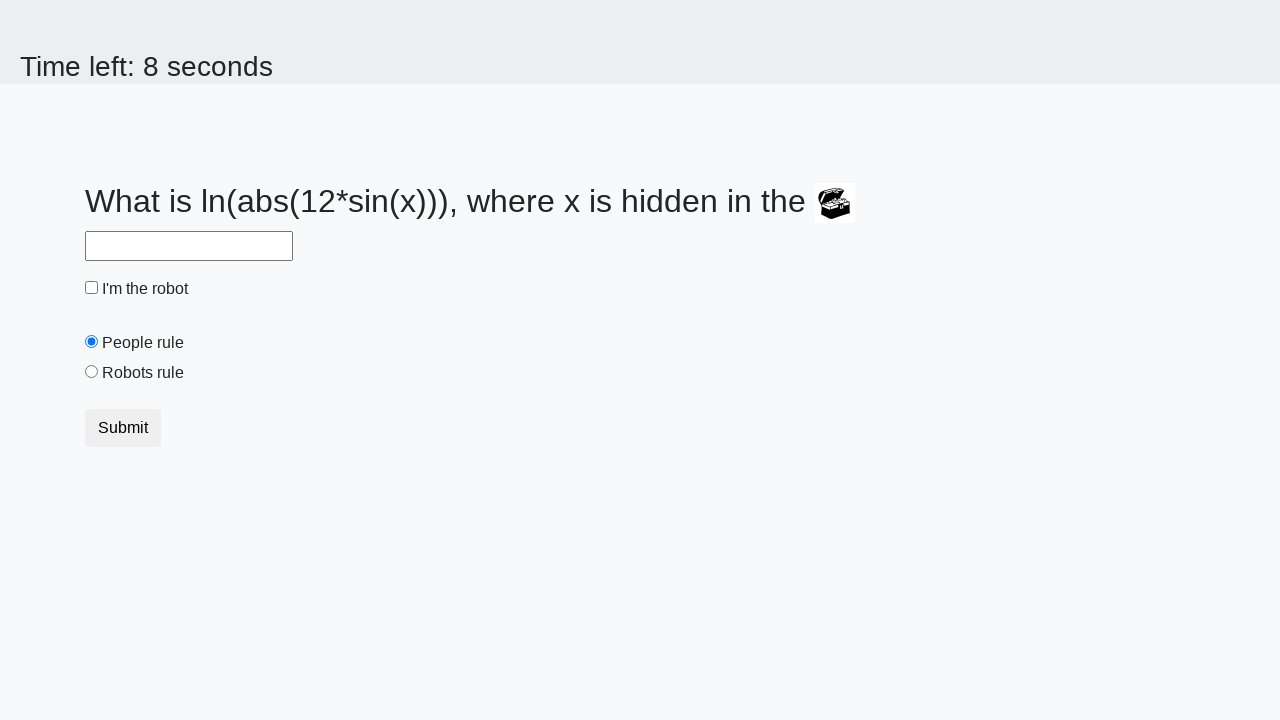

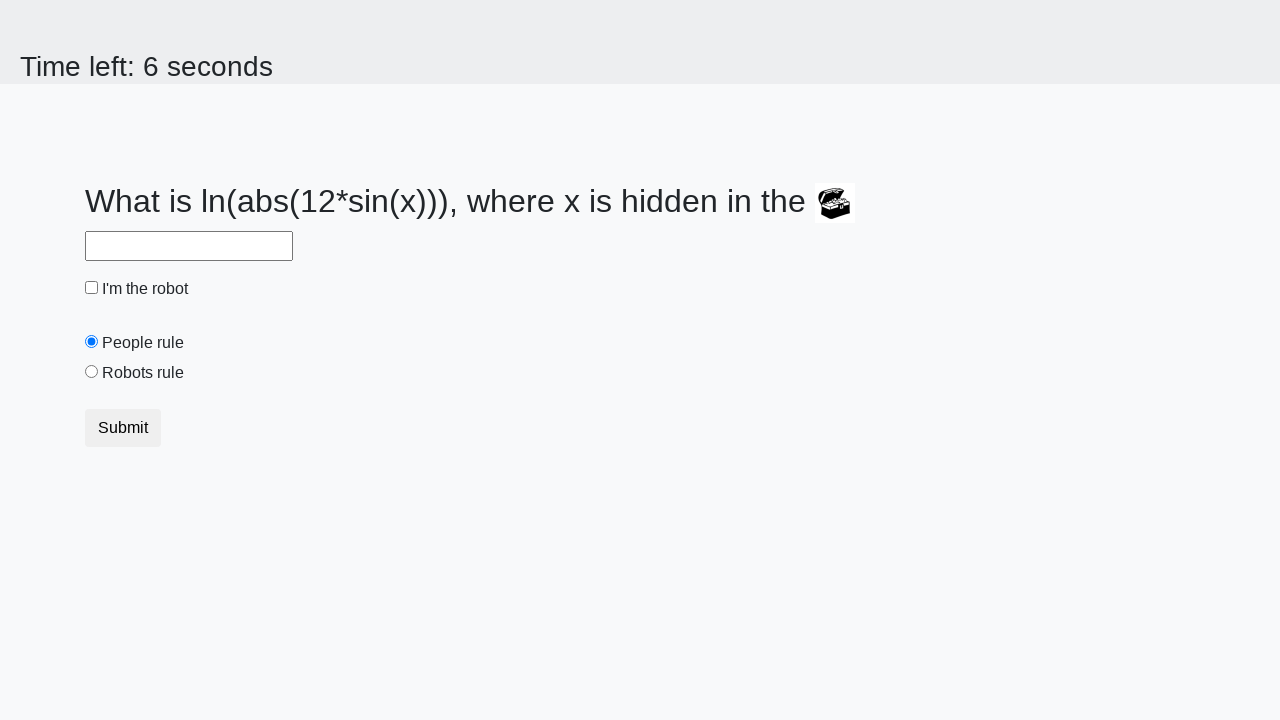